Verifies that elements can be removed dynamically after being added

Starting URL: https://the-internet.herokuapp.com/

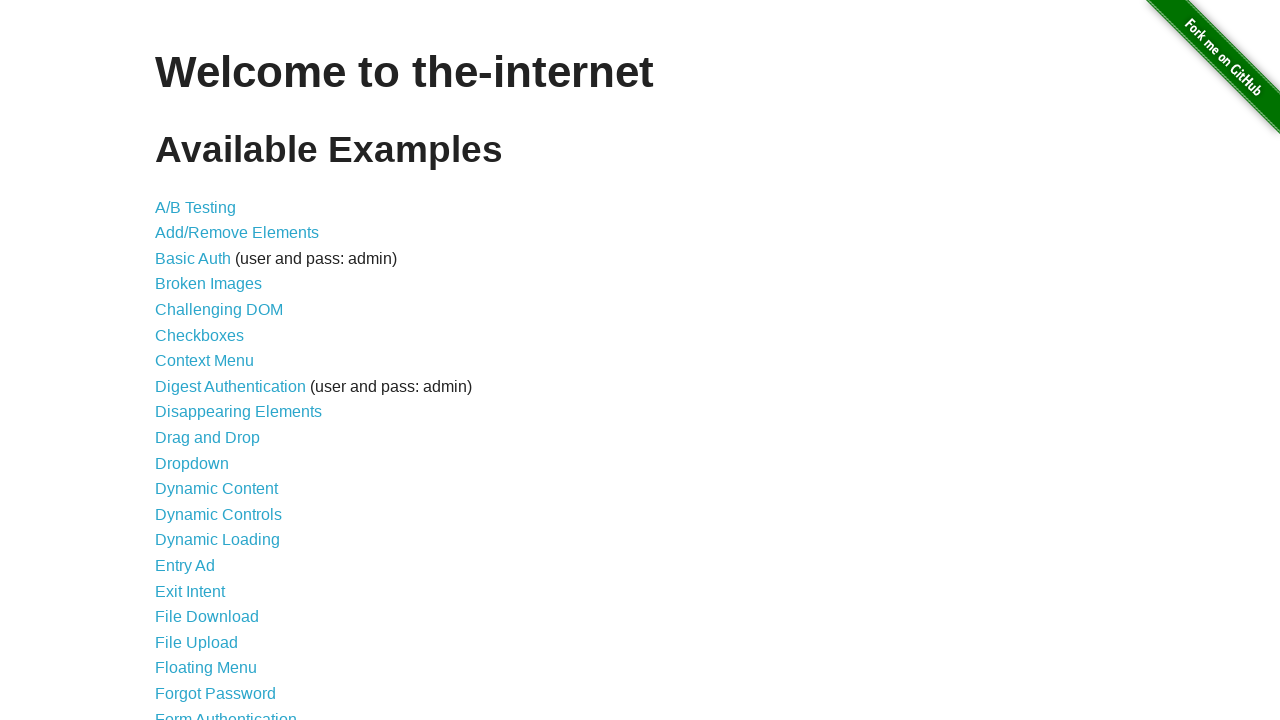

Clicked on Add/Remove Elements link at (237, 233) on a[href='/add_remove_elements/']
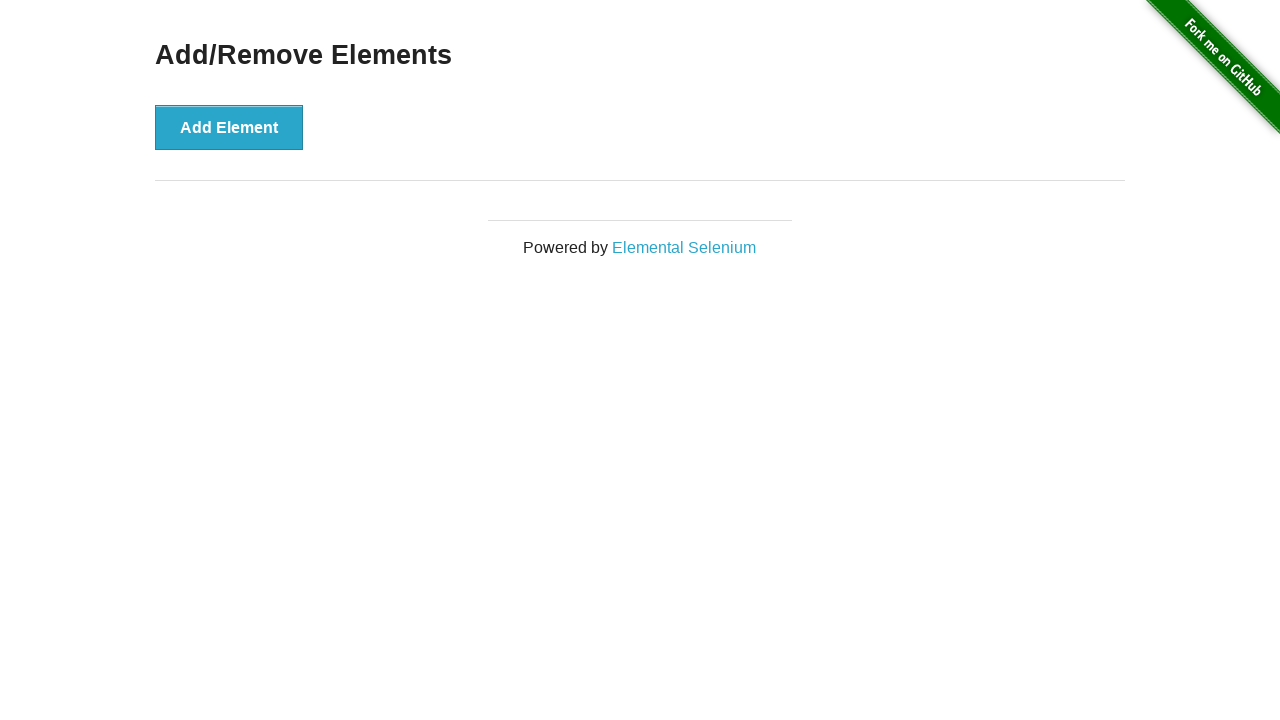

Clicked Add Element button at (229, 127) on button[onclick='addElement()']
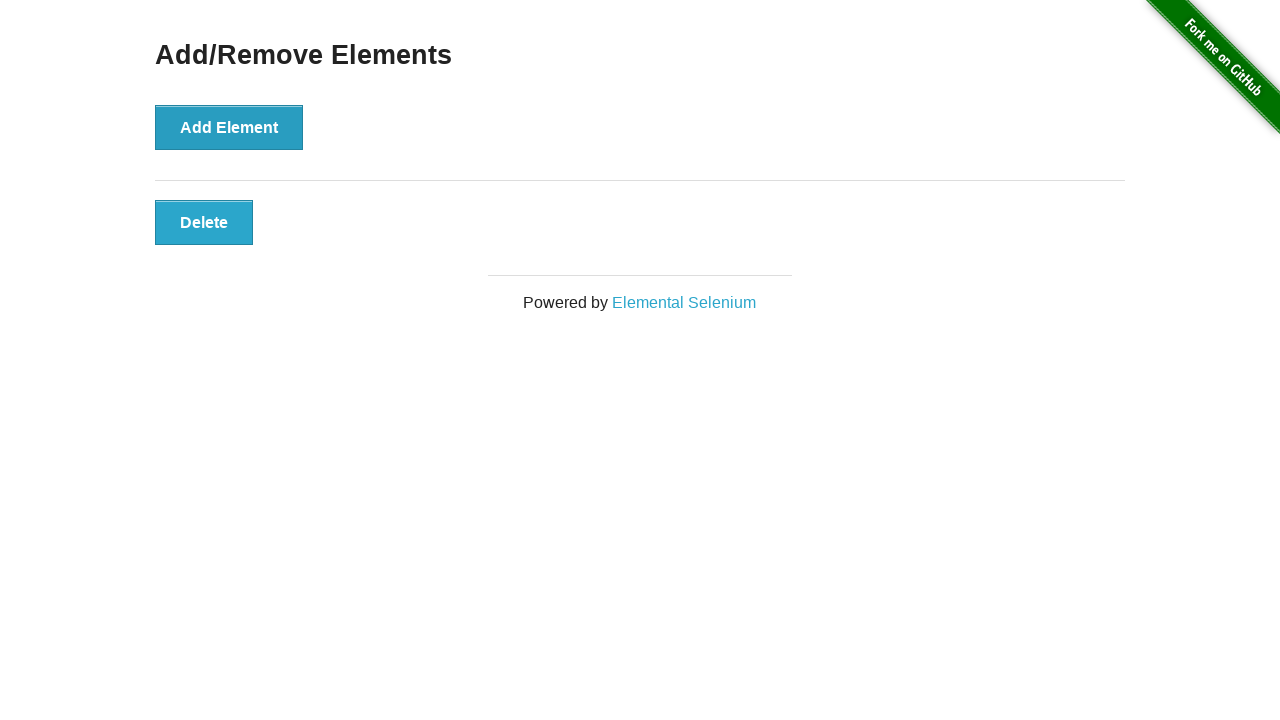

Located the newly added element
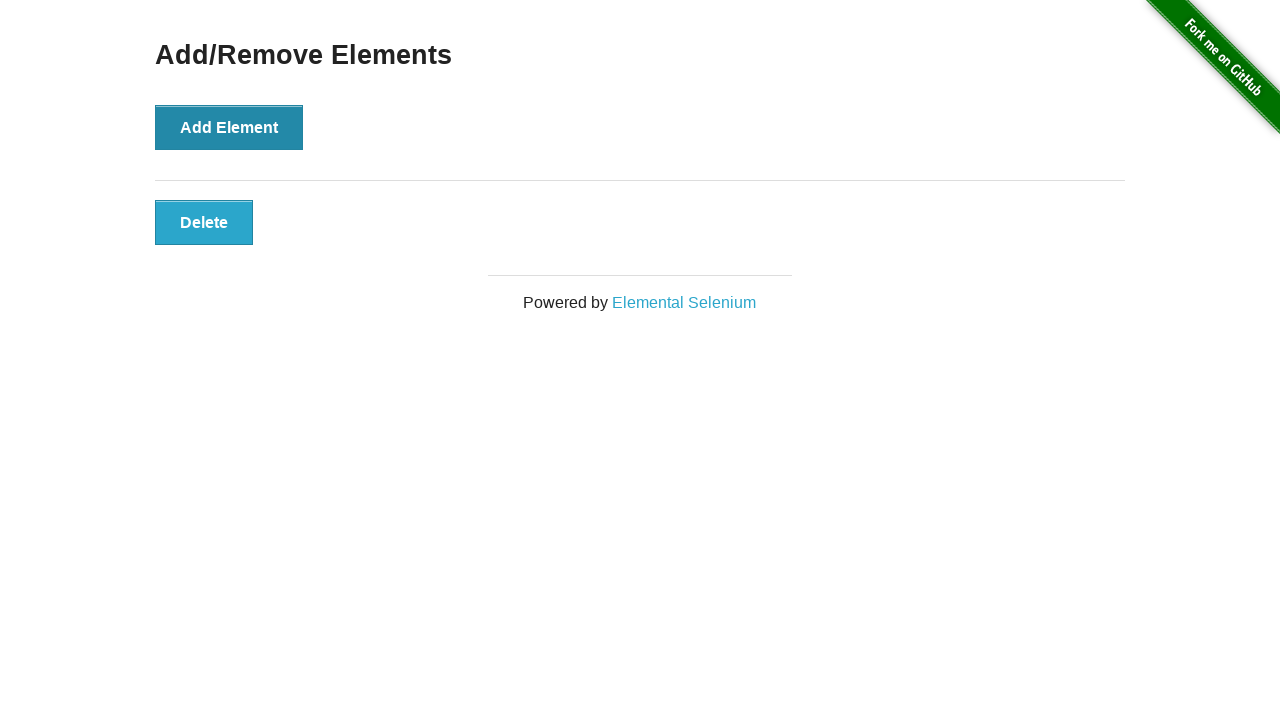

Verified that the added element is visible
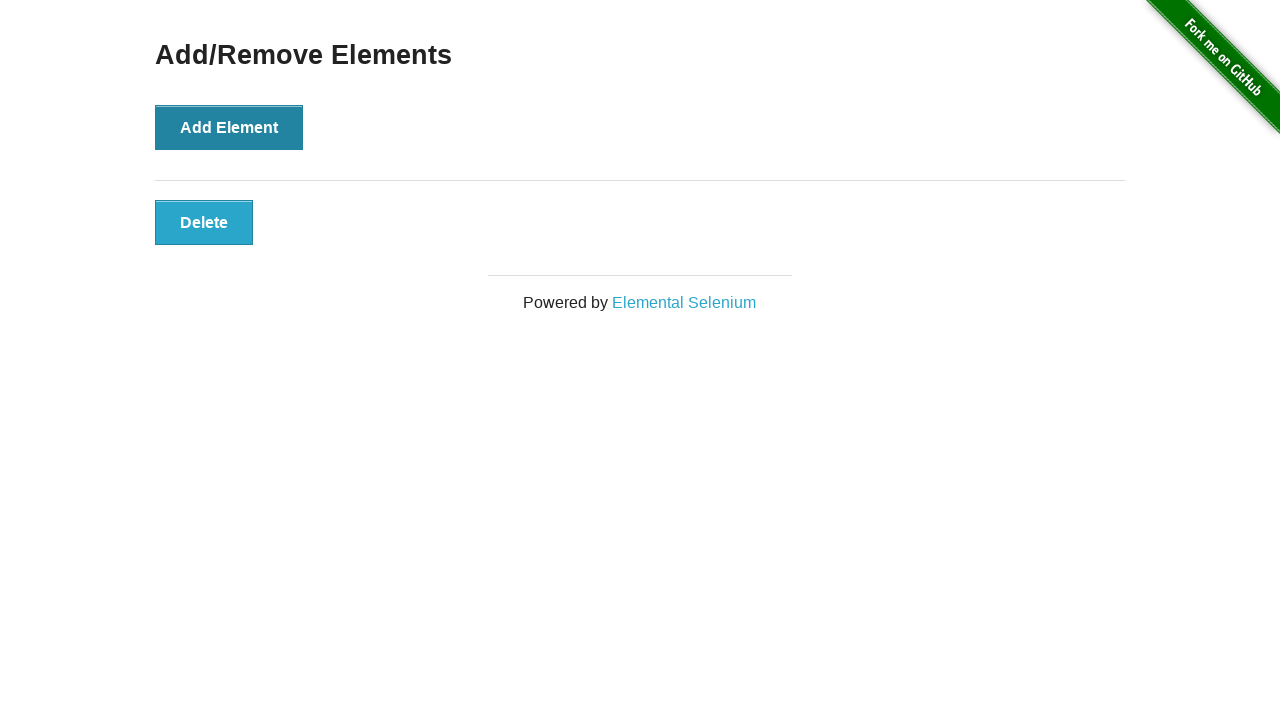

Clicked the delete button to remove the element at (204, 222) on #elements .added-manually >> nth=0
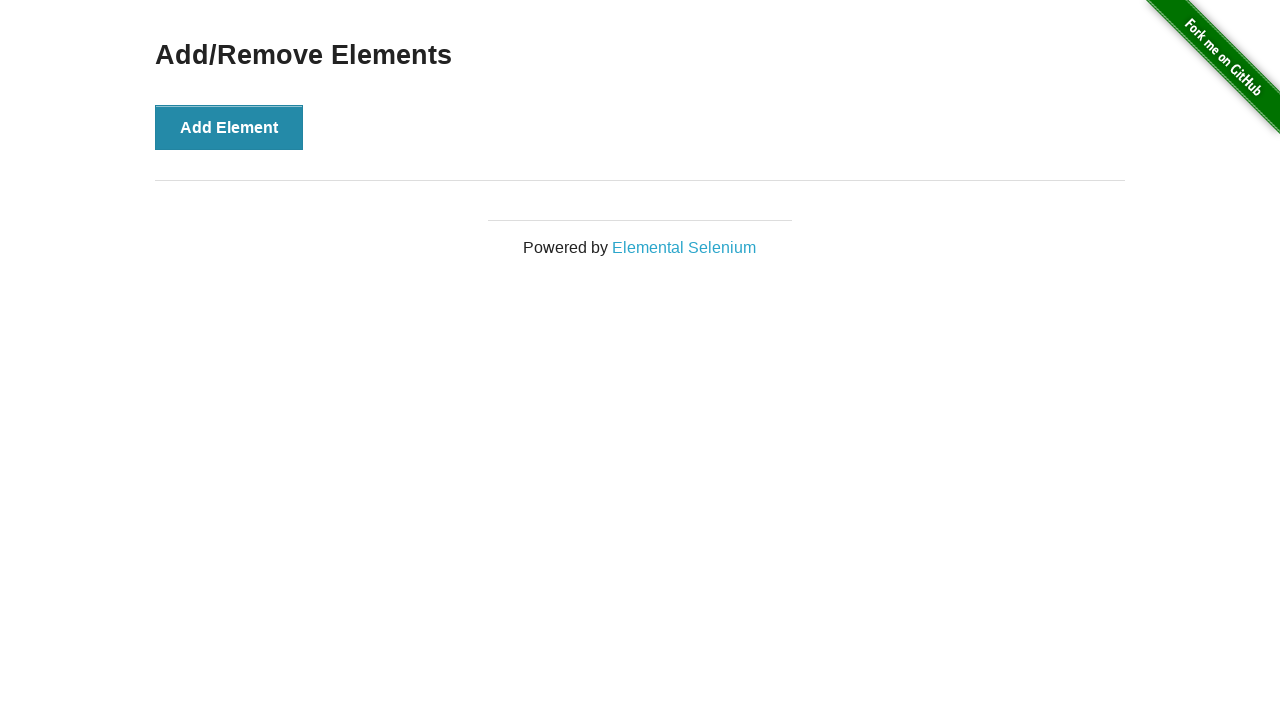

Verified that the element was successfully removed
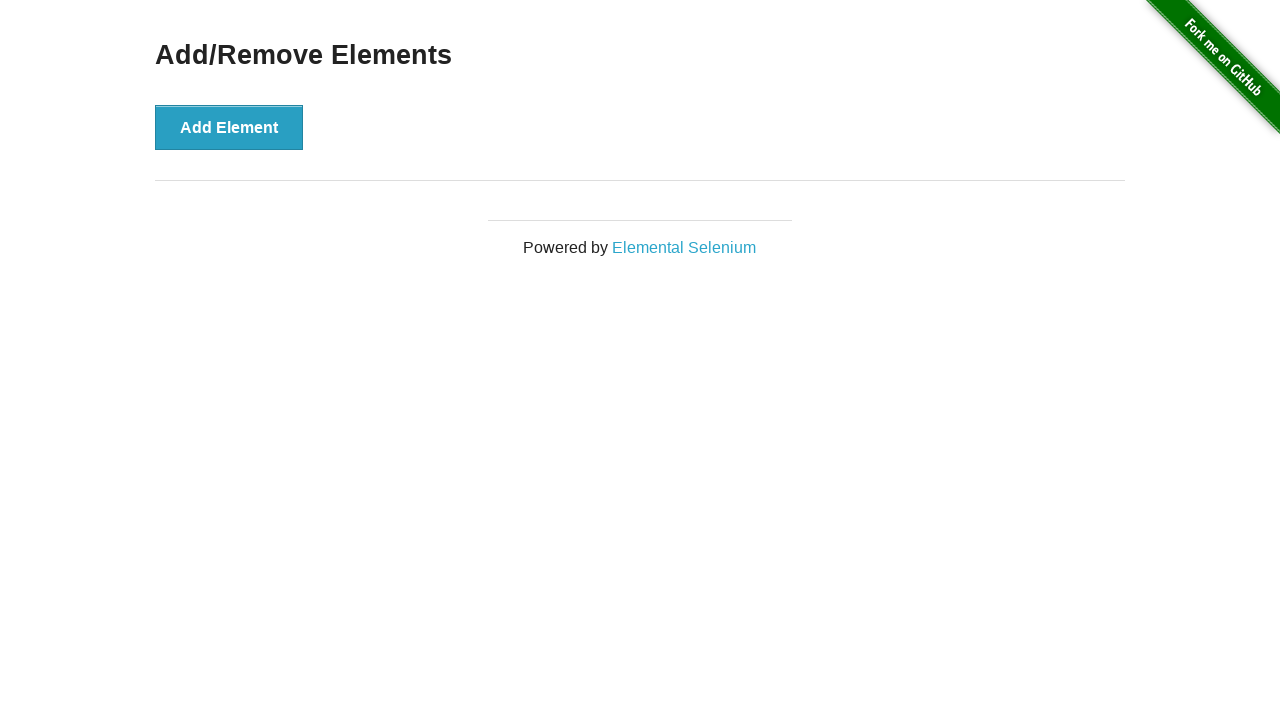

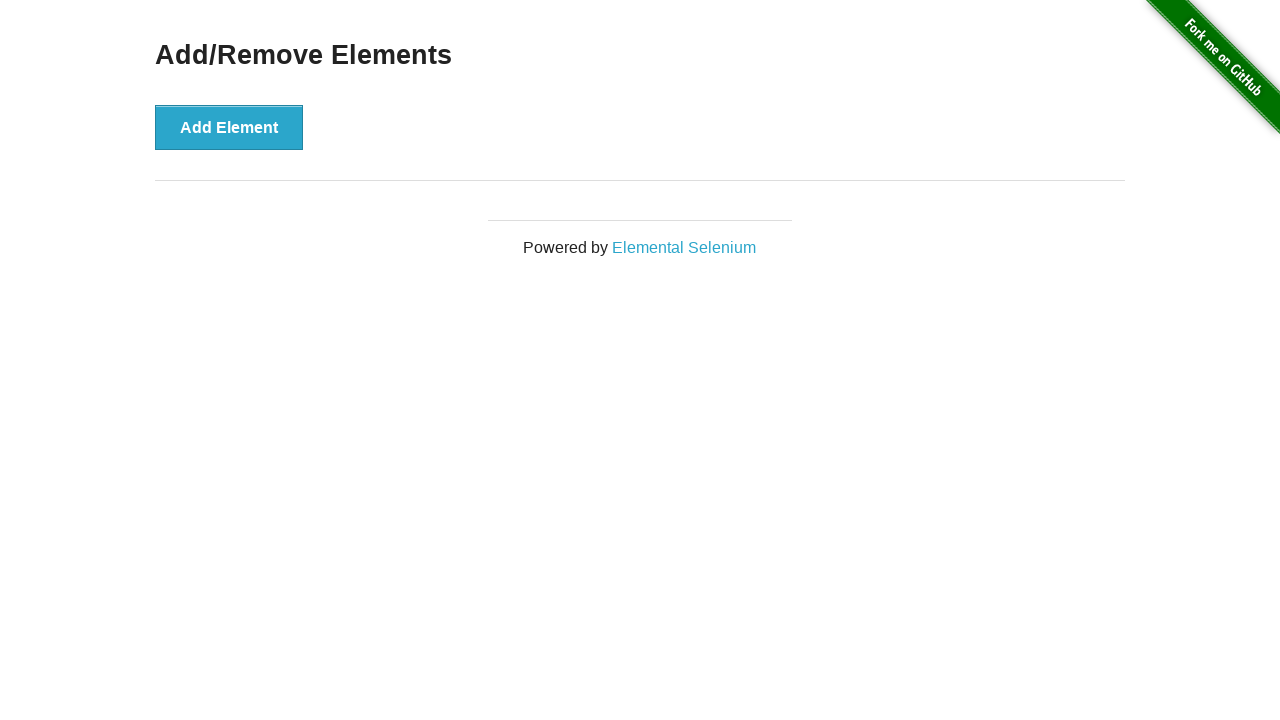